Tests form clear/cancel functionality by entering a username and clicking cancel, then verifying the field is cleared

Starting URL: https://eviltester.github.io/synchole/form.html

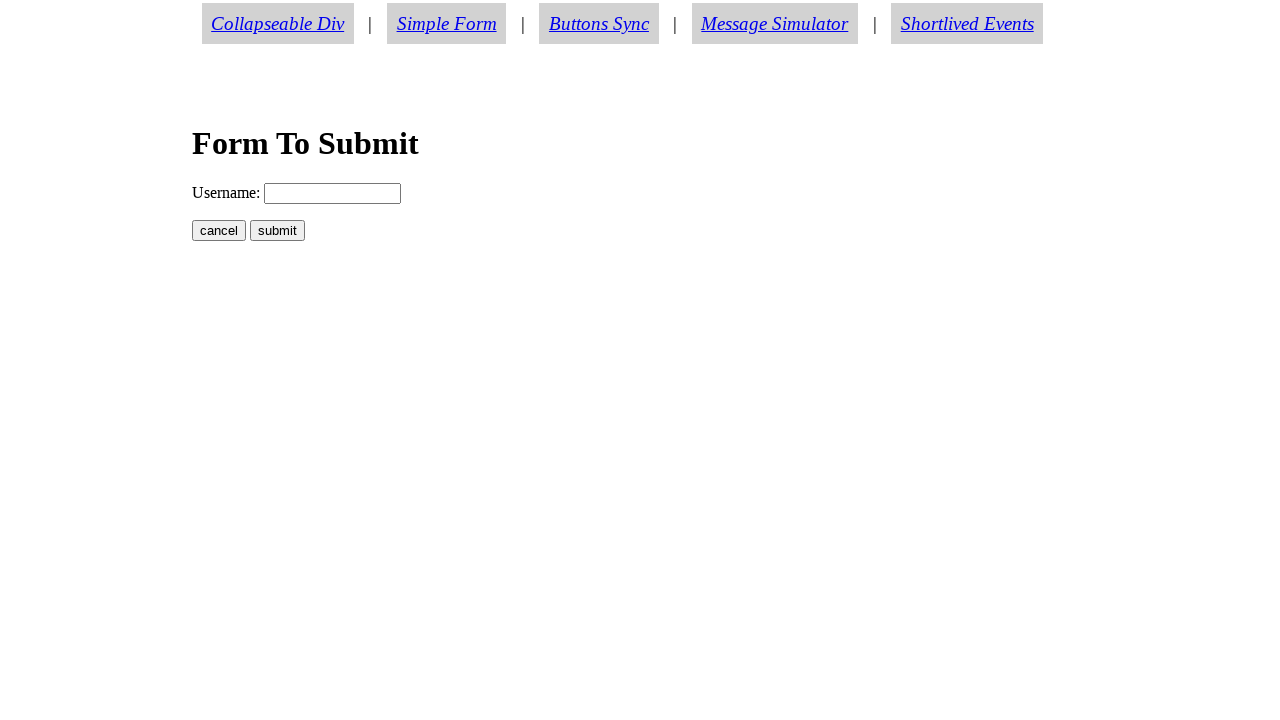

Filled username field with 'Willow Rosenberg' on input[name='username']
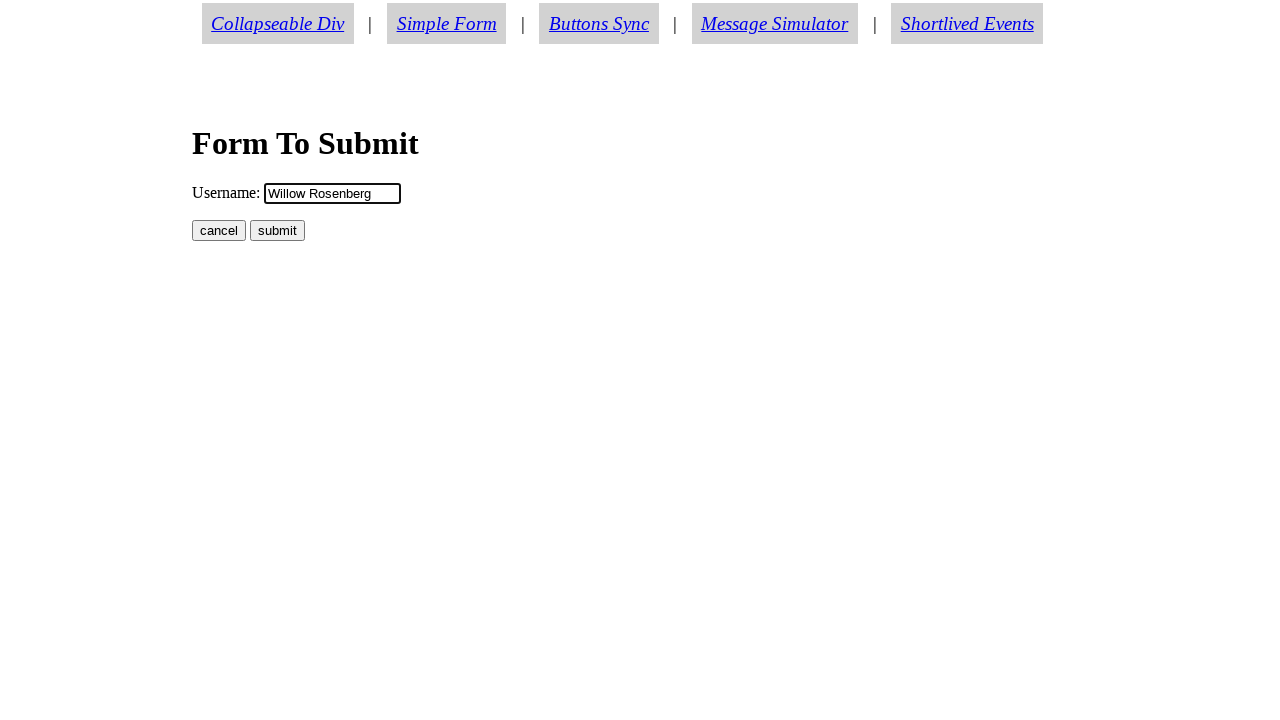

Clicked cancel/reset button at (219, 231) on input[type='reset'], button[type='reset'], #cancel
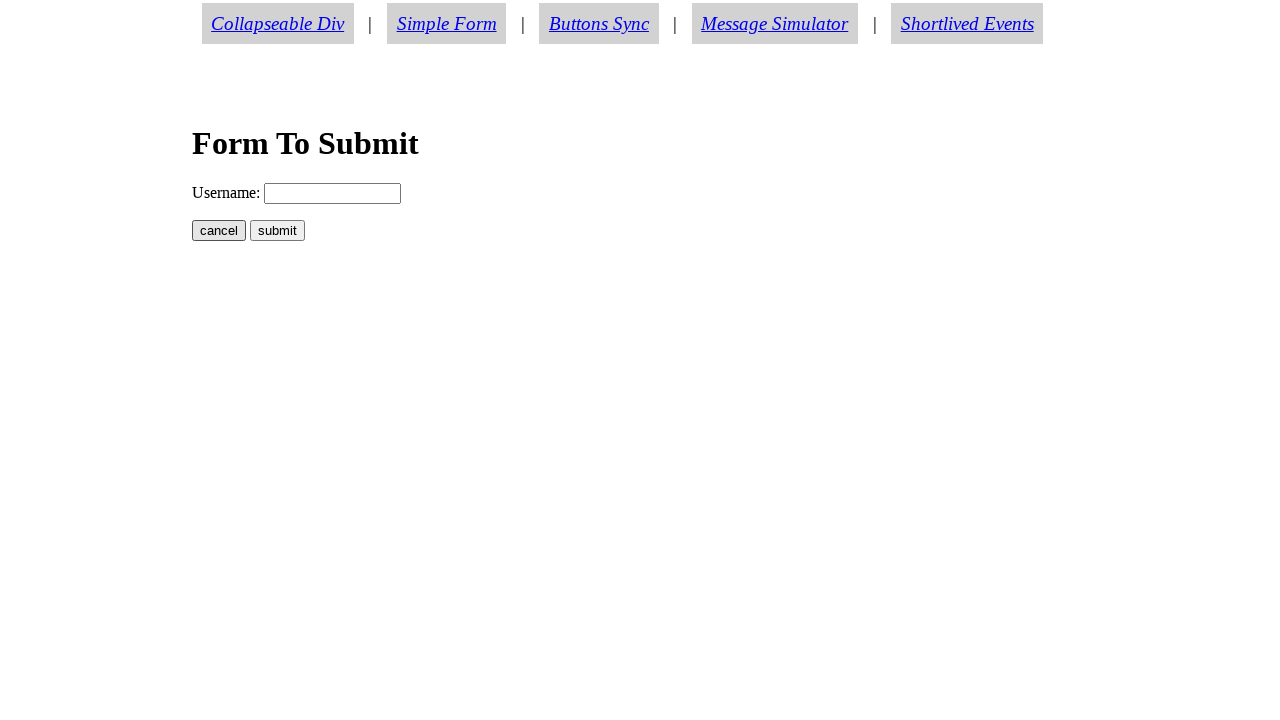

Retrieved username field value to verify it was cleared
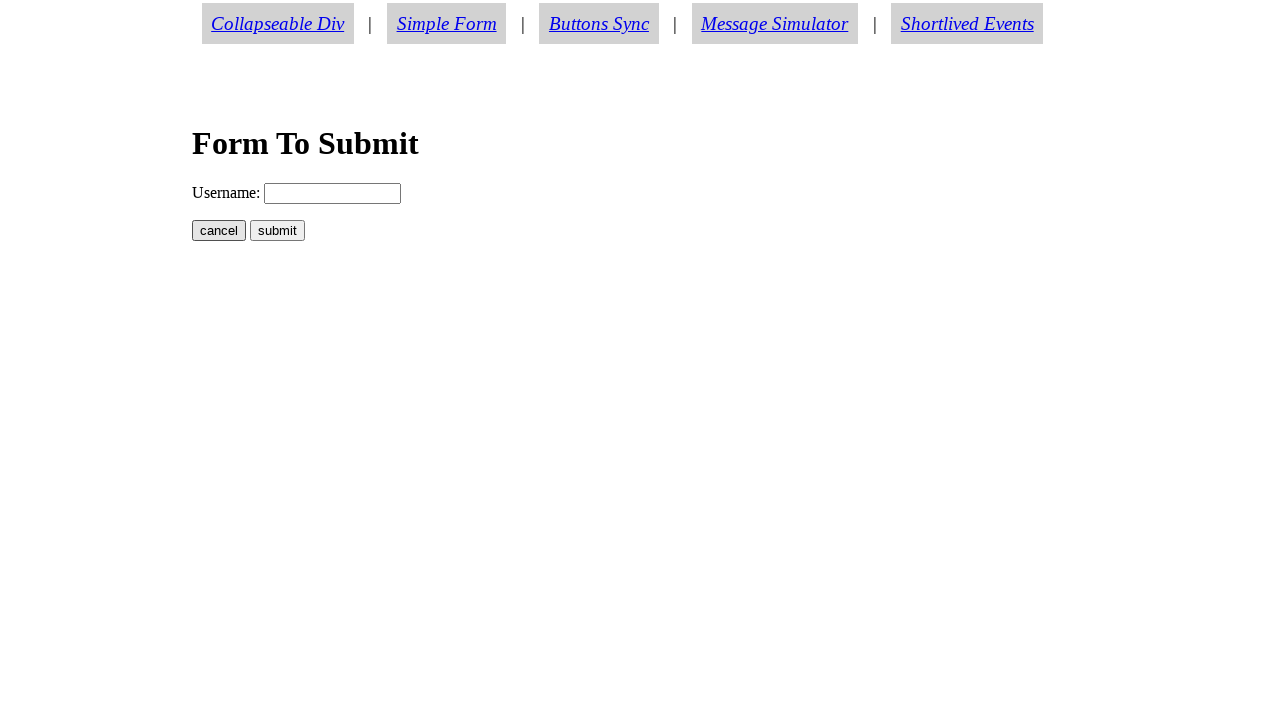

Asserted that username field is empty - form clear functionality verified
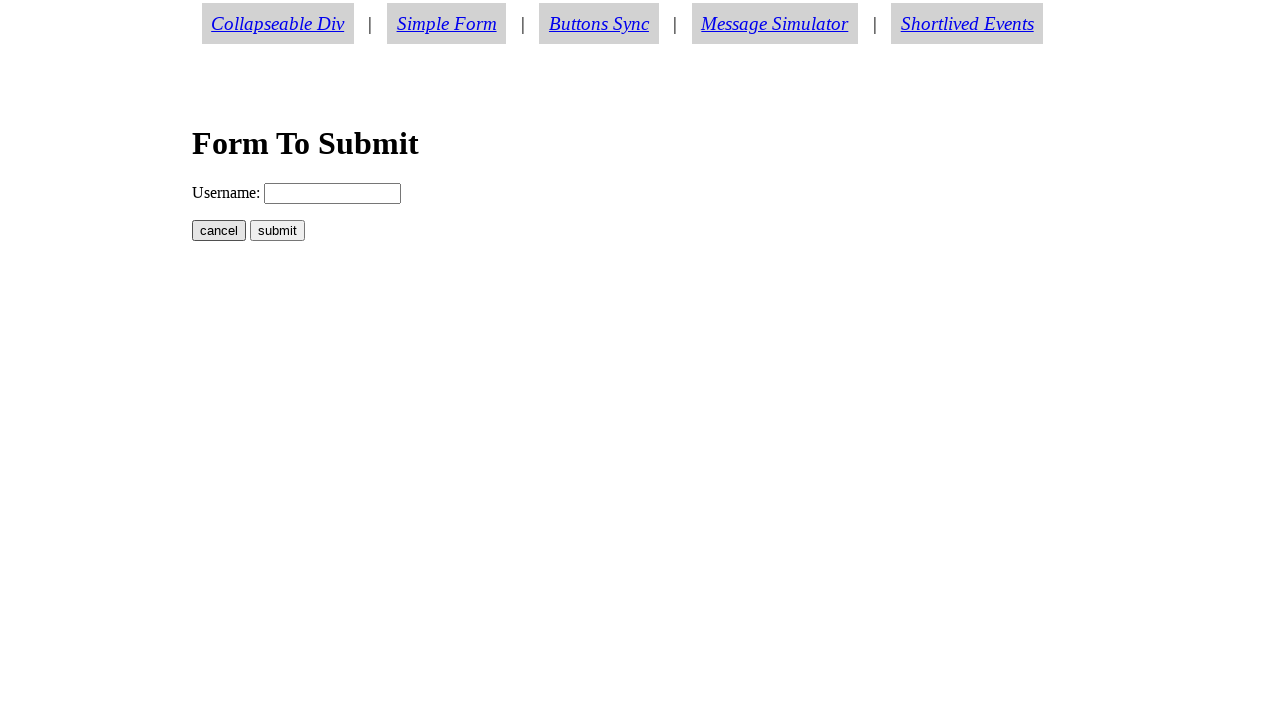

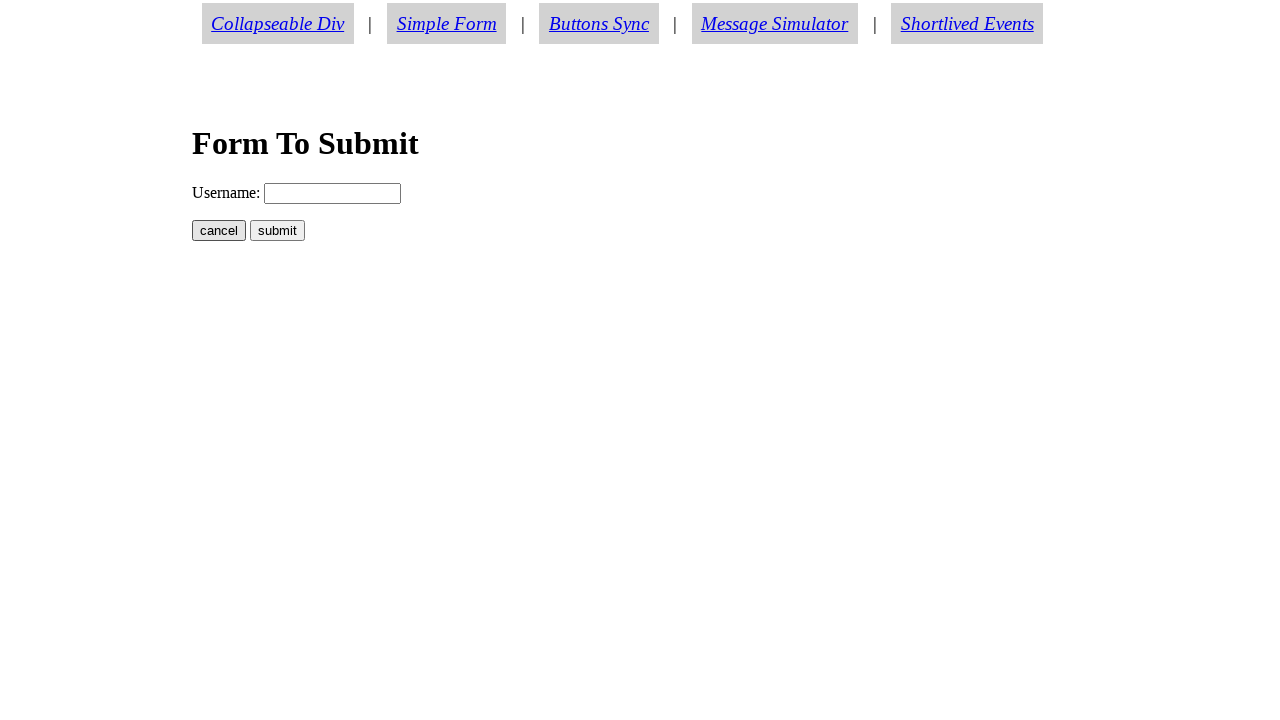